Tests that the complete-all checkbox updates state when individual items are completed or cleared.

Starting URL: https://demo.playwright.dev/todomvc

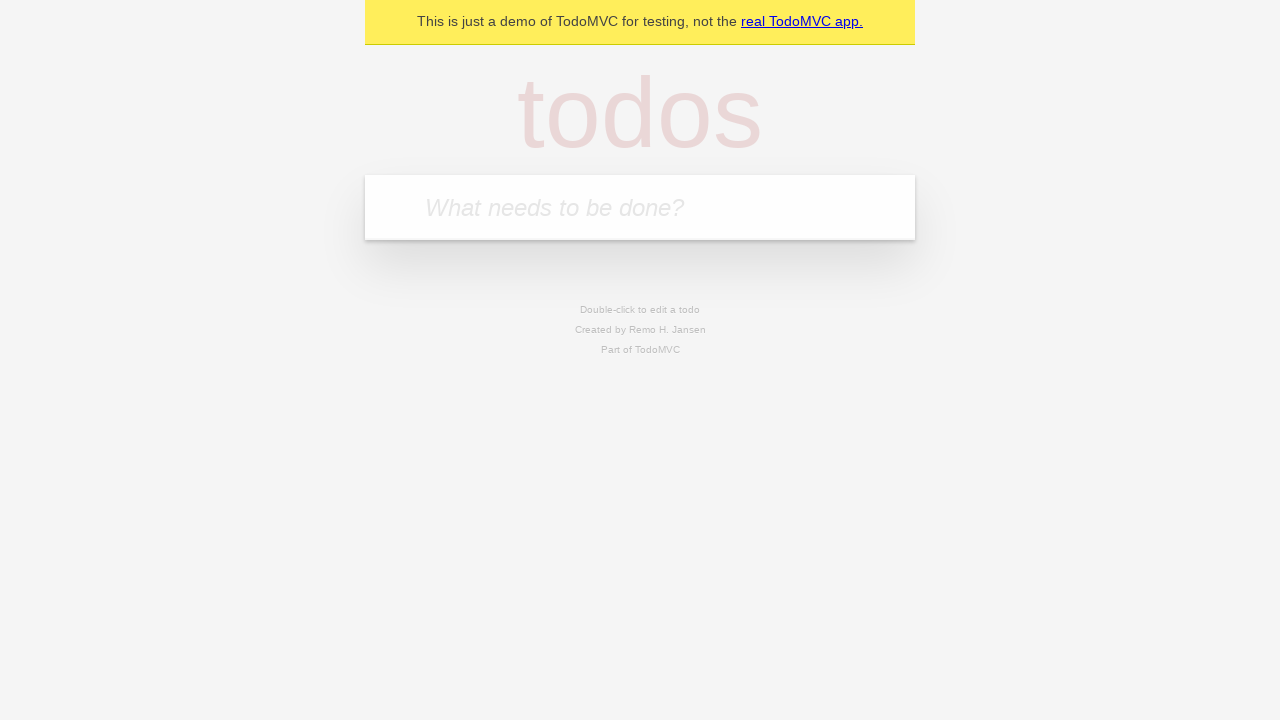

Filled new todo field with 'buy some cheese' on .new-todo
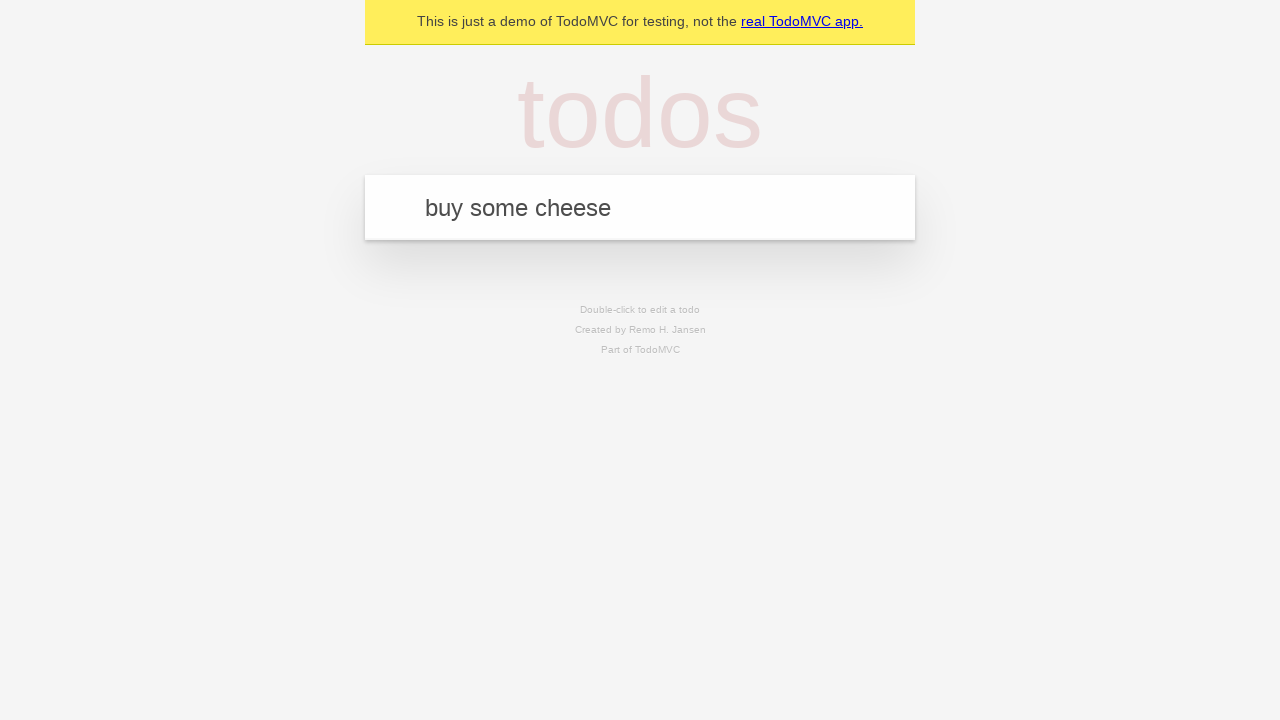

Pressed Enter to add first todo on .new-todo
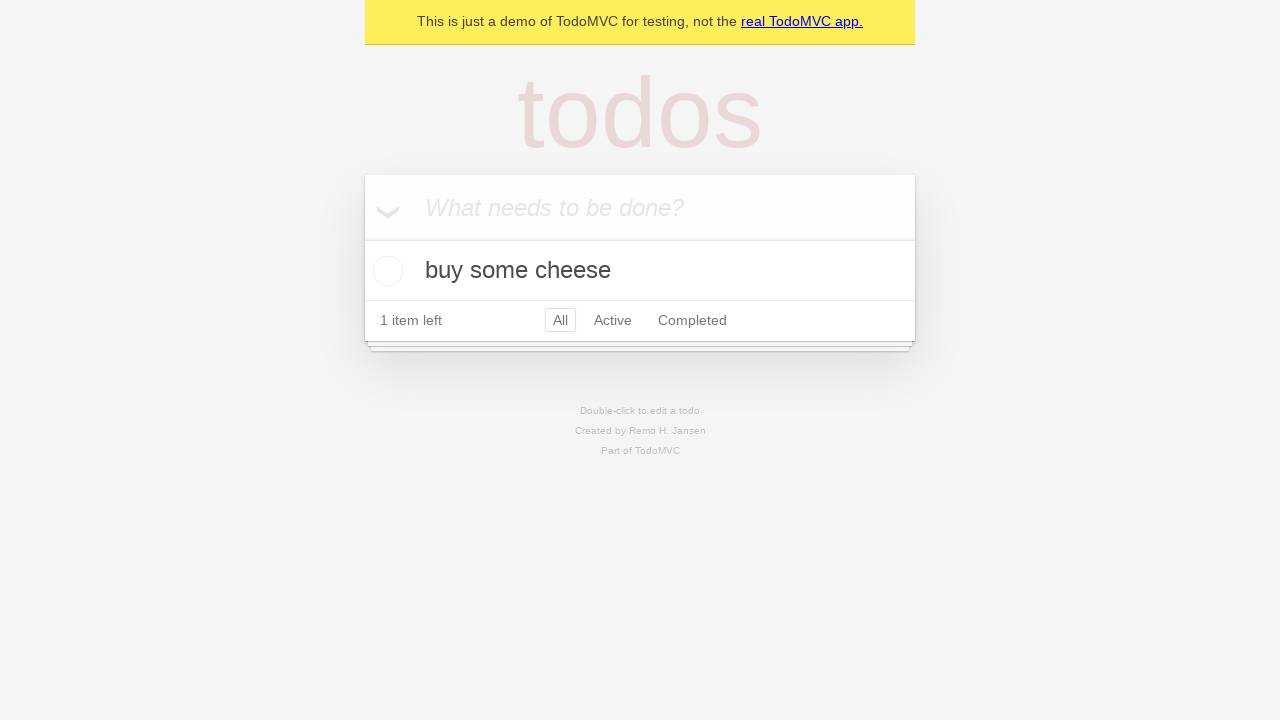

Filled new todo field with 'feed the cat' on .new-todo
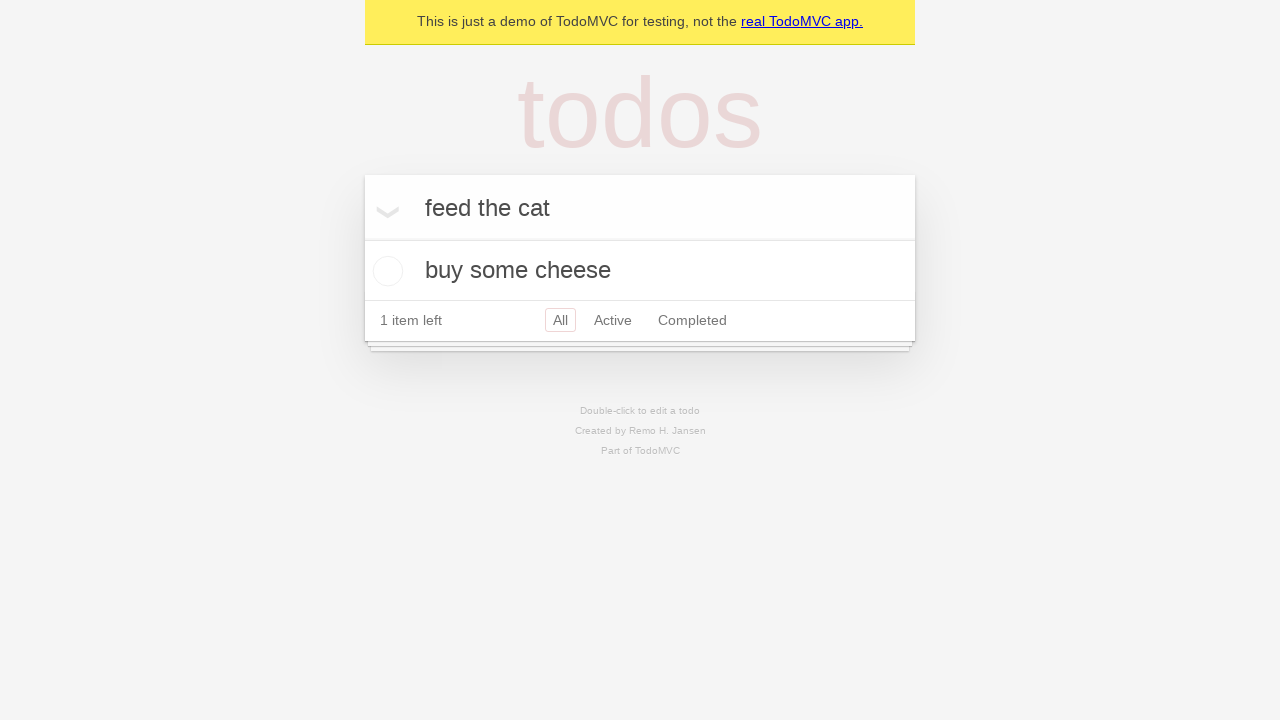

Pressed Enter to add second todo on .new-todo
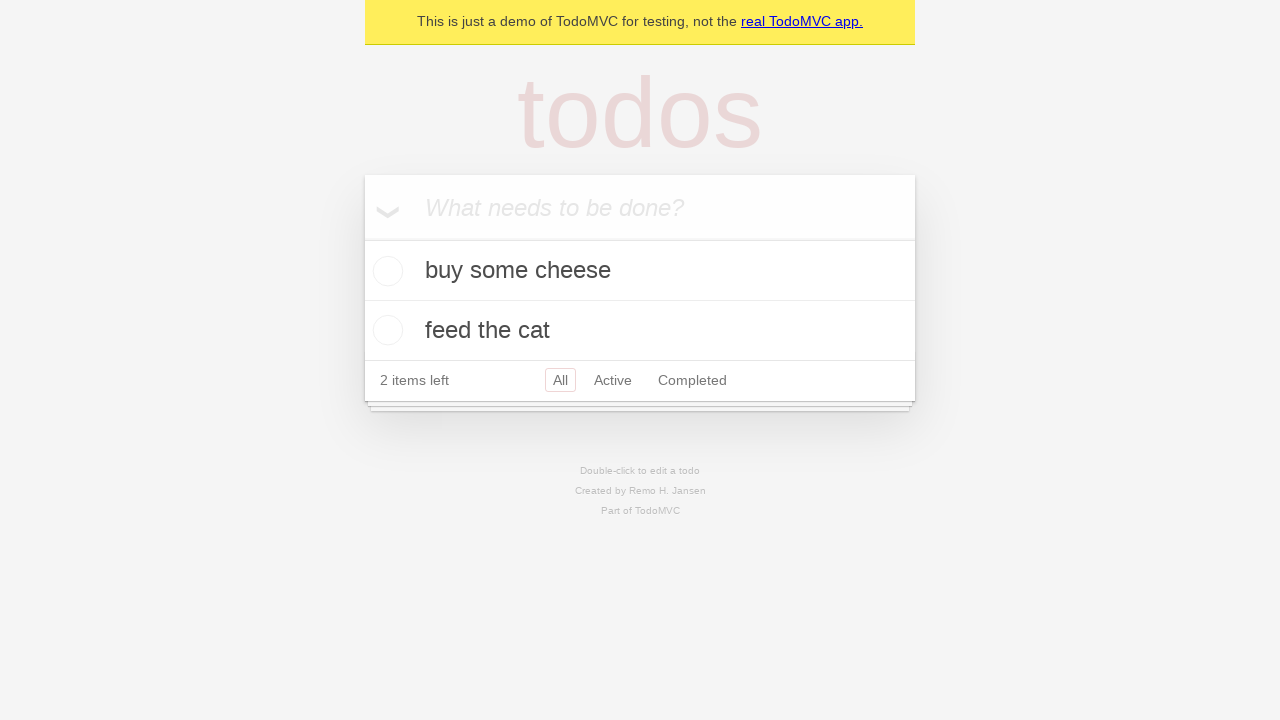

Filled new todo field with 'book a doctors appointment' on .new-todo
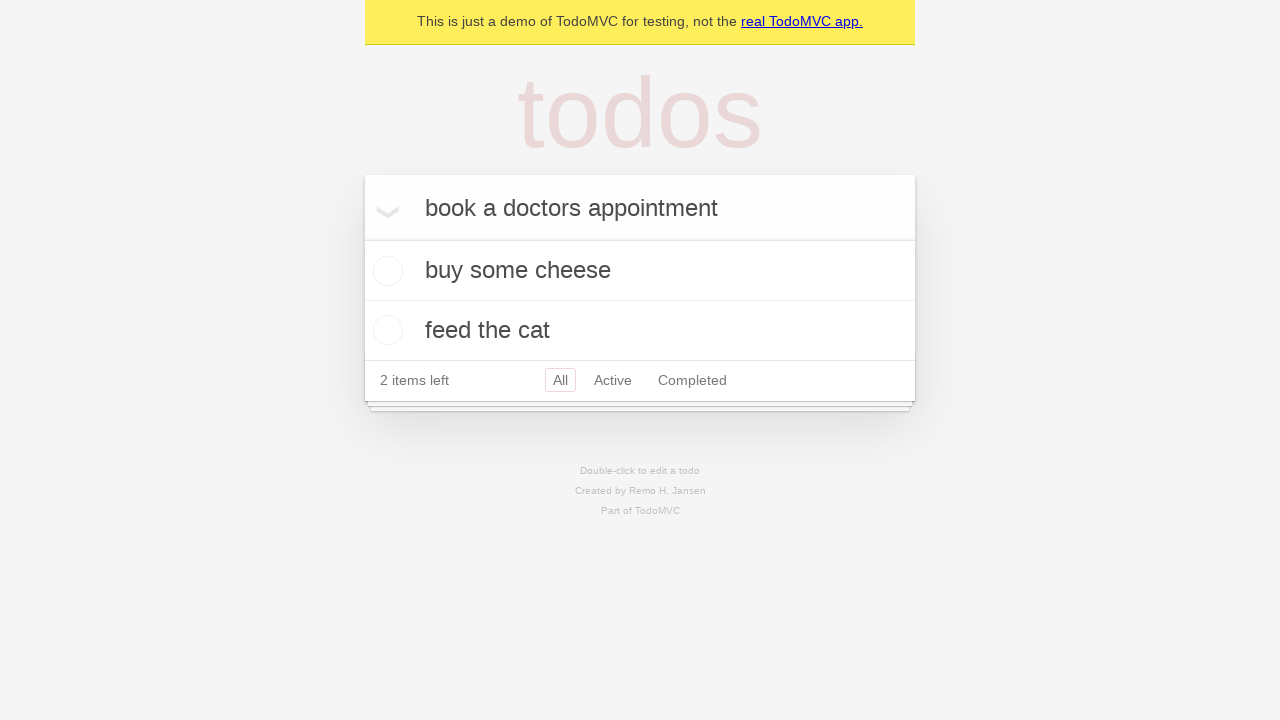

Pressed Enter to add third todo on .new-todo
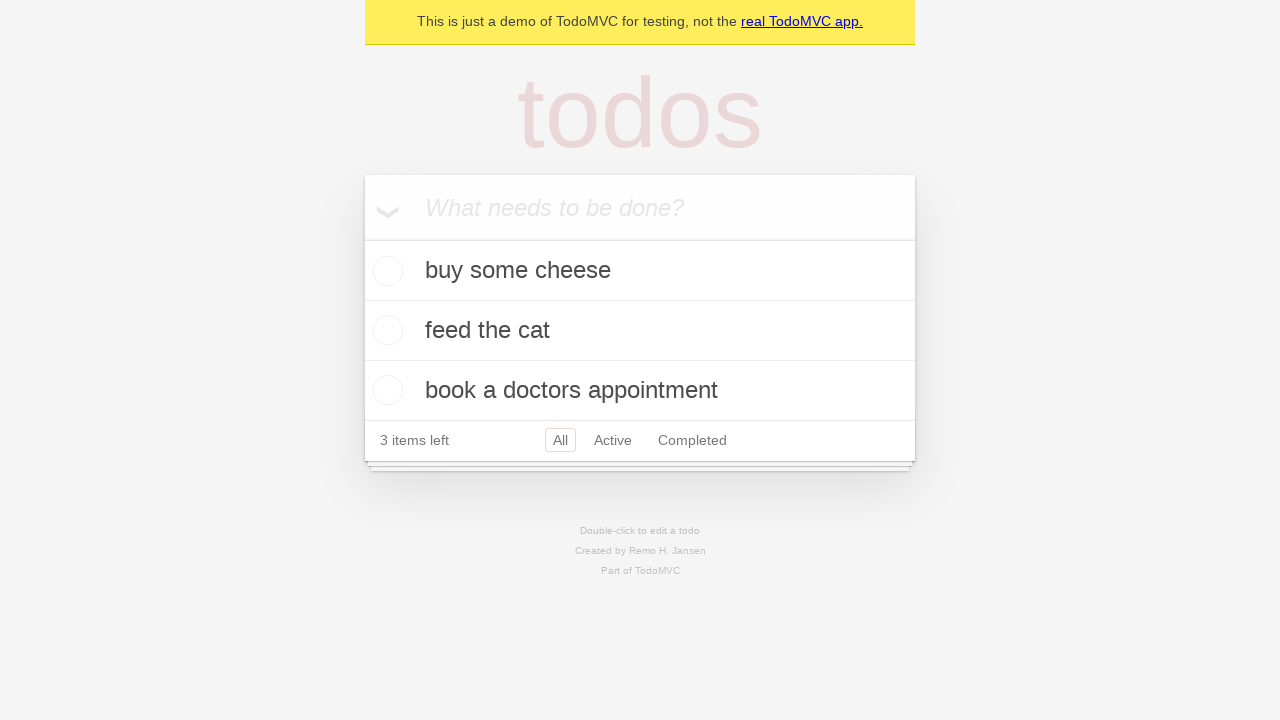

Checked the complete-all checkbox to mark all todos complete at (362, 238) on .toggle-all
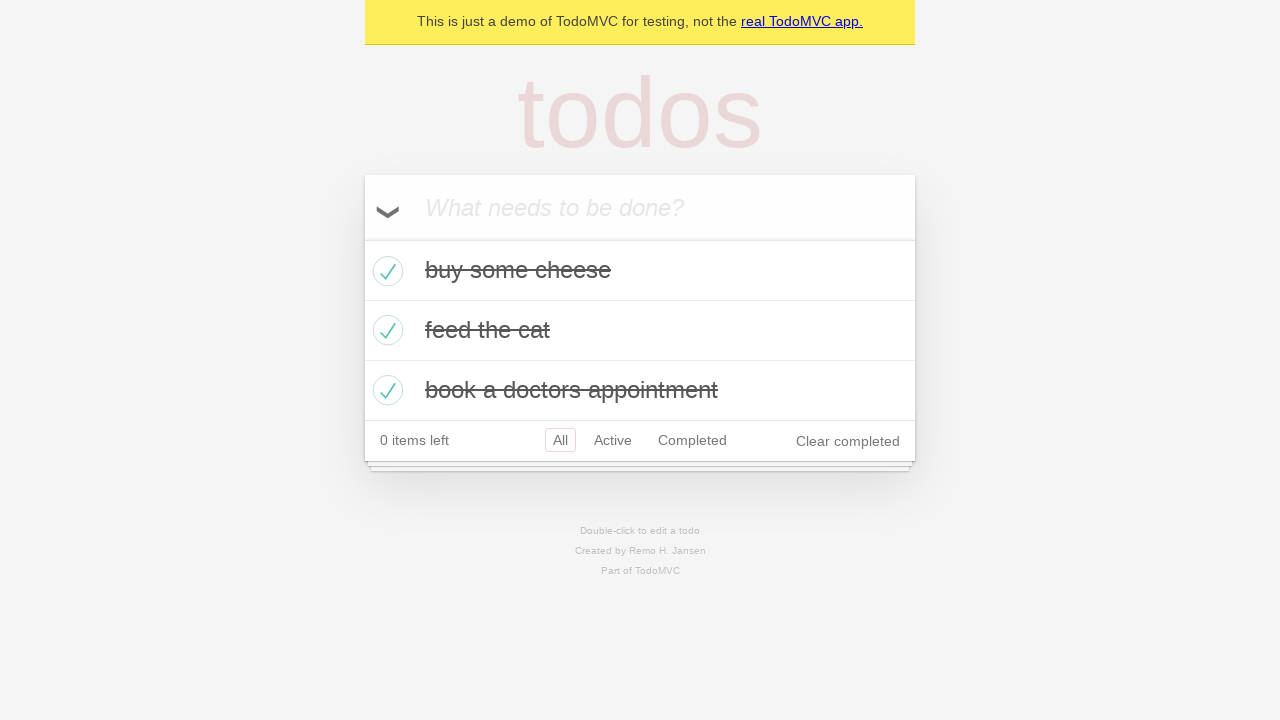

Unchecked the first todo item to mark it incomplete at (385, 271) on .todo-list li >> nth=0 >> .toggle
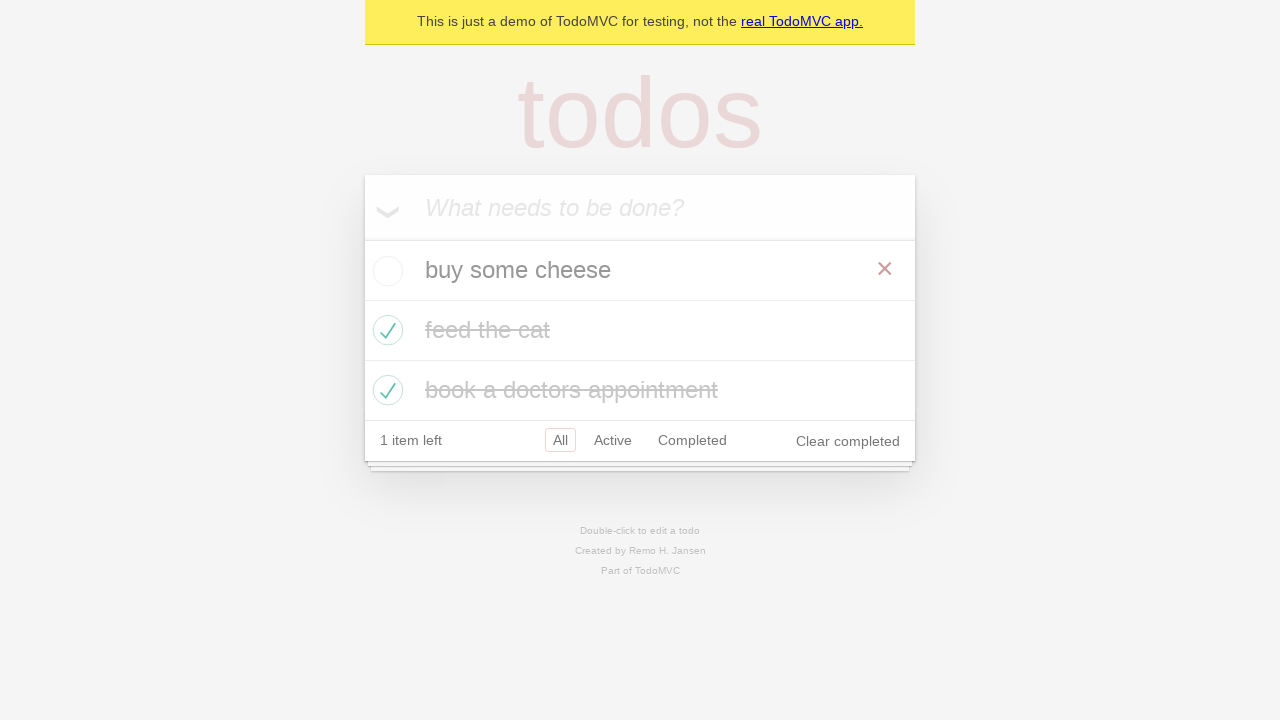

Re-checked the first todo item to mark it complete again at (385, 271) on .todo-list li >> nth=0 >> .toggle
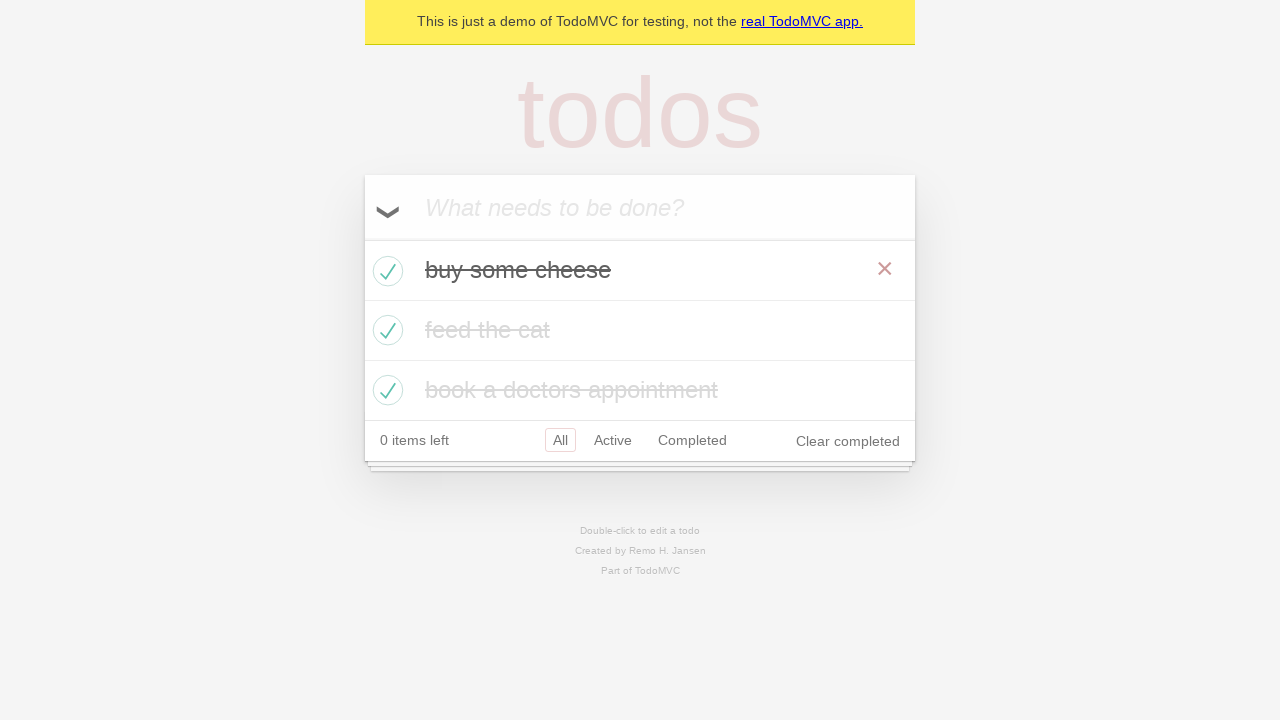

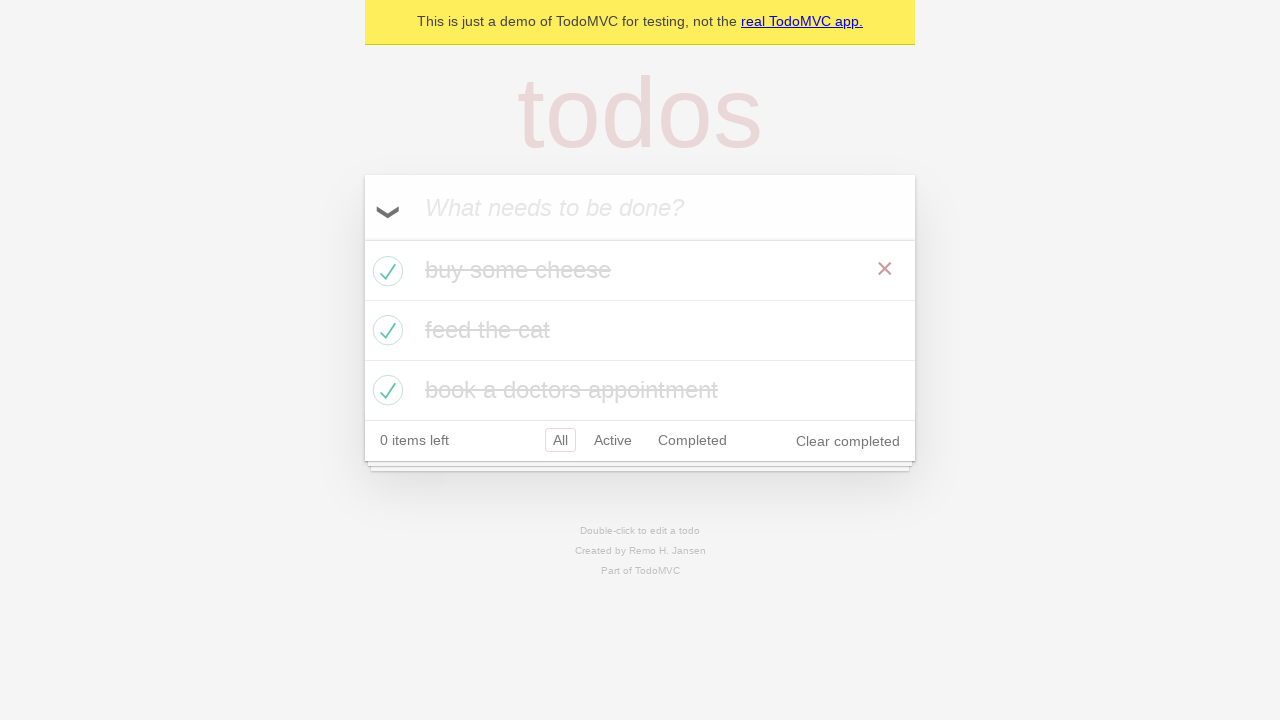